Tests that edits are cancelled when pressing Escape key

Starting URL: https://demo.playwright.dev/todomvc

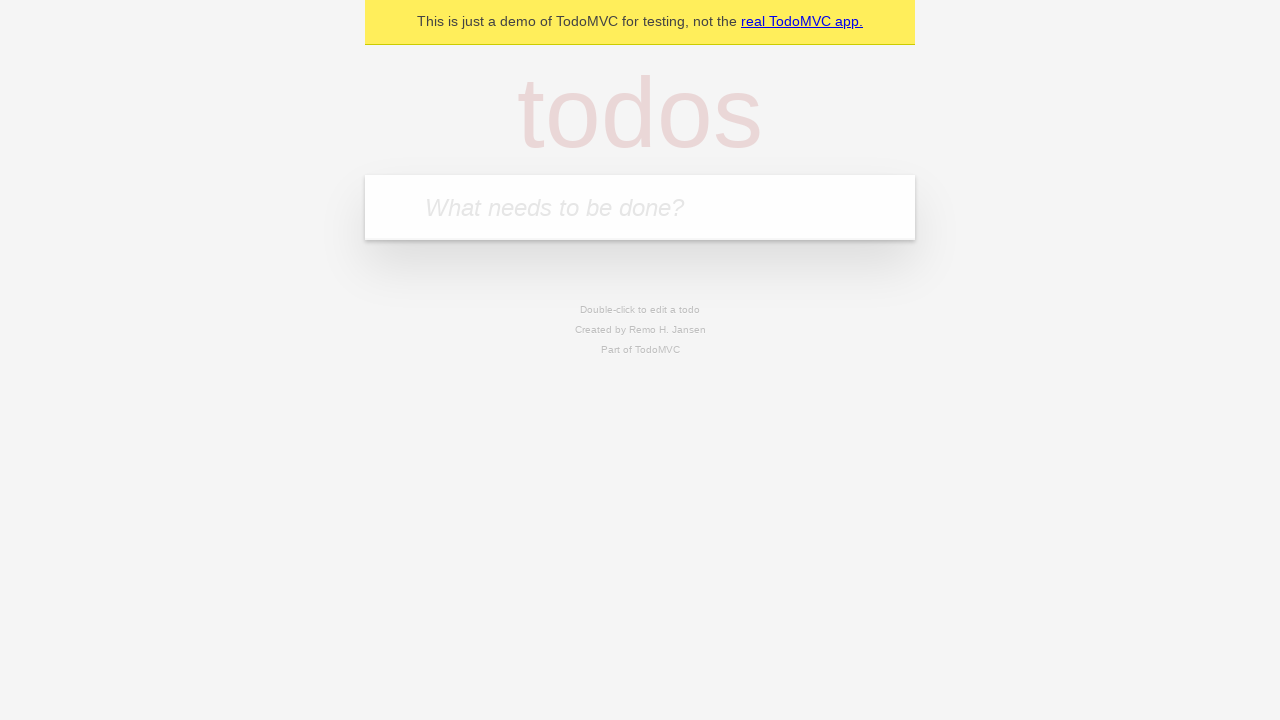

Filled new todo field with 'buy some cheese' on .new-todo
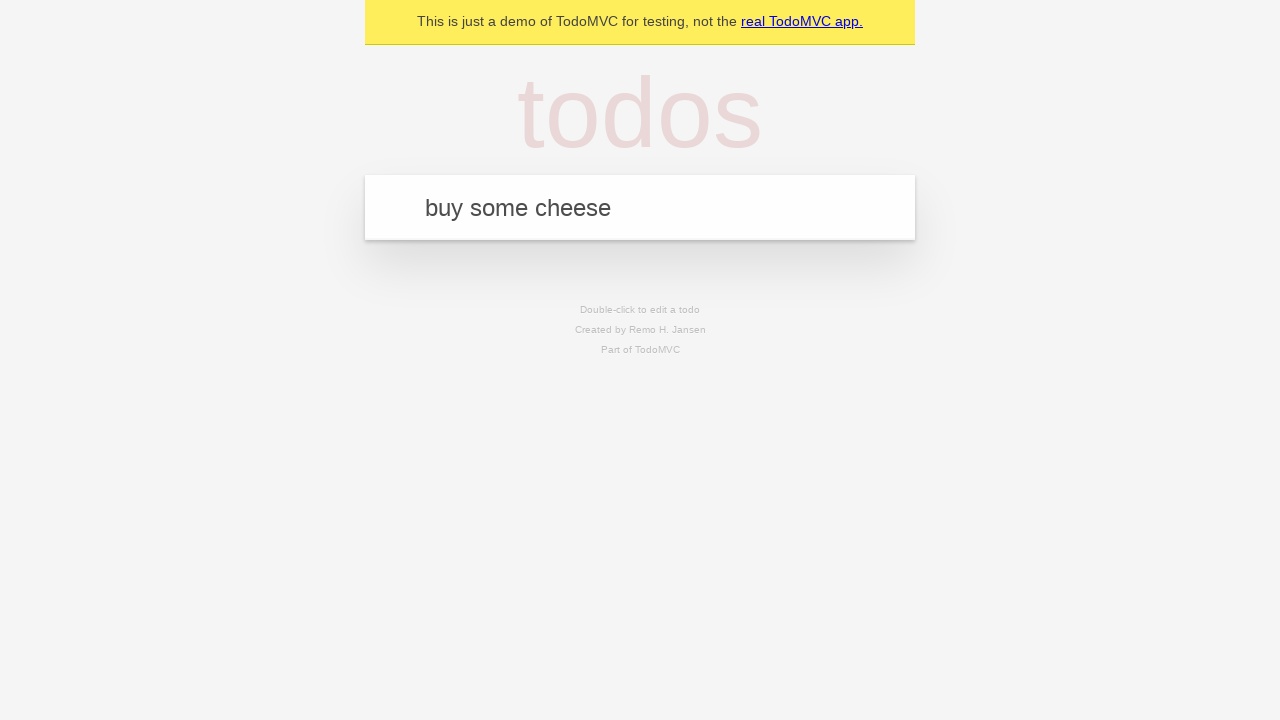

Pressed Enter to create first todo on .new-todo
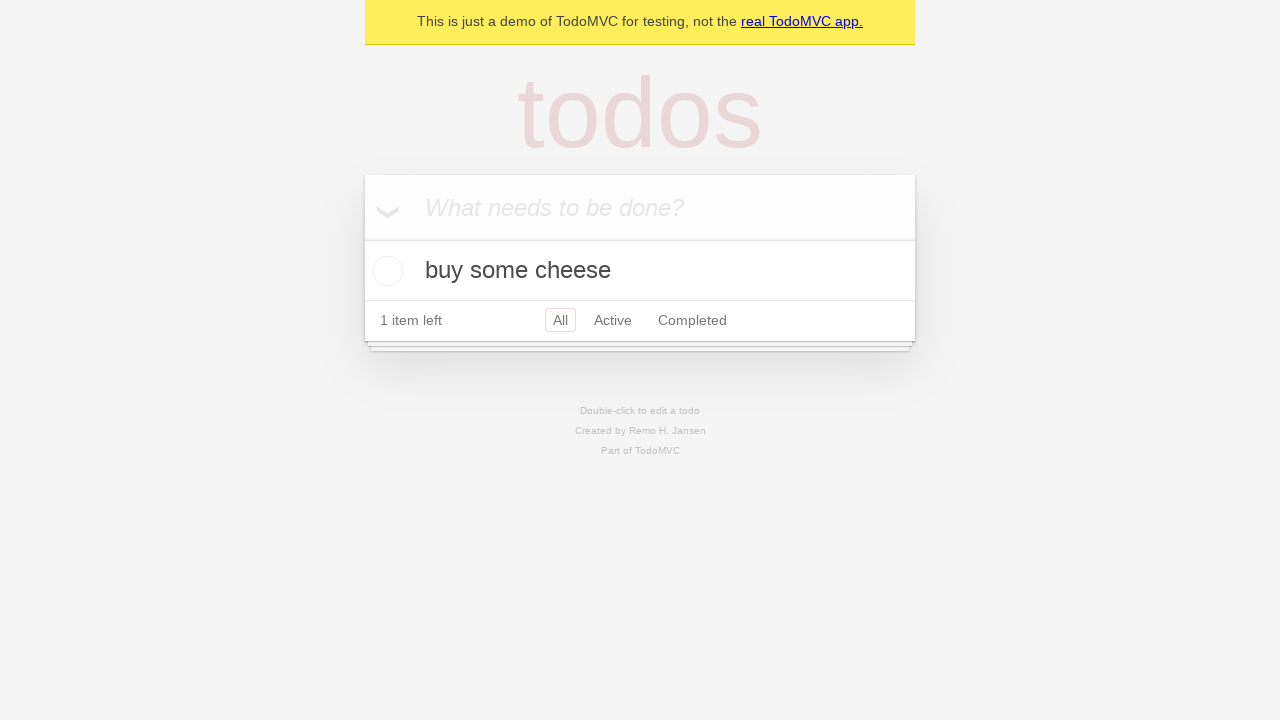

Filled new todo field with 'feed the cat' on .new-todo
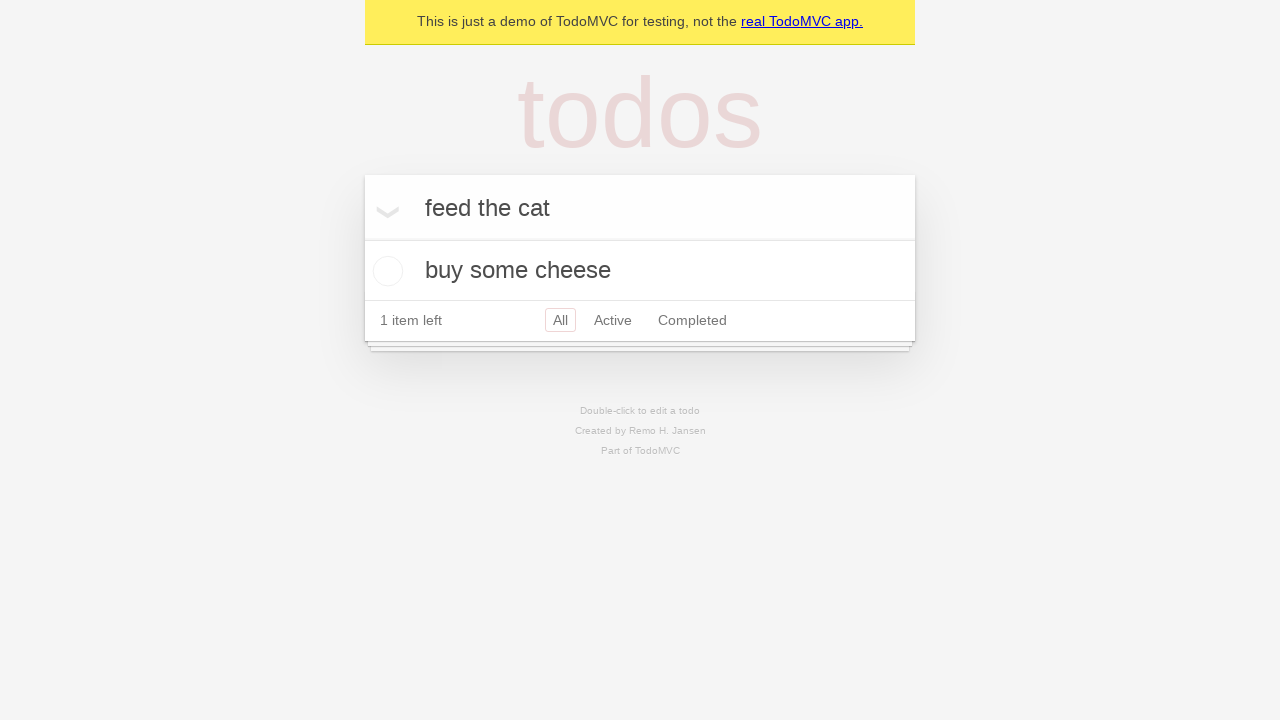

Pressed Enter to create second todo on .new-todo
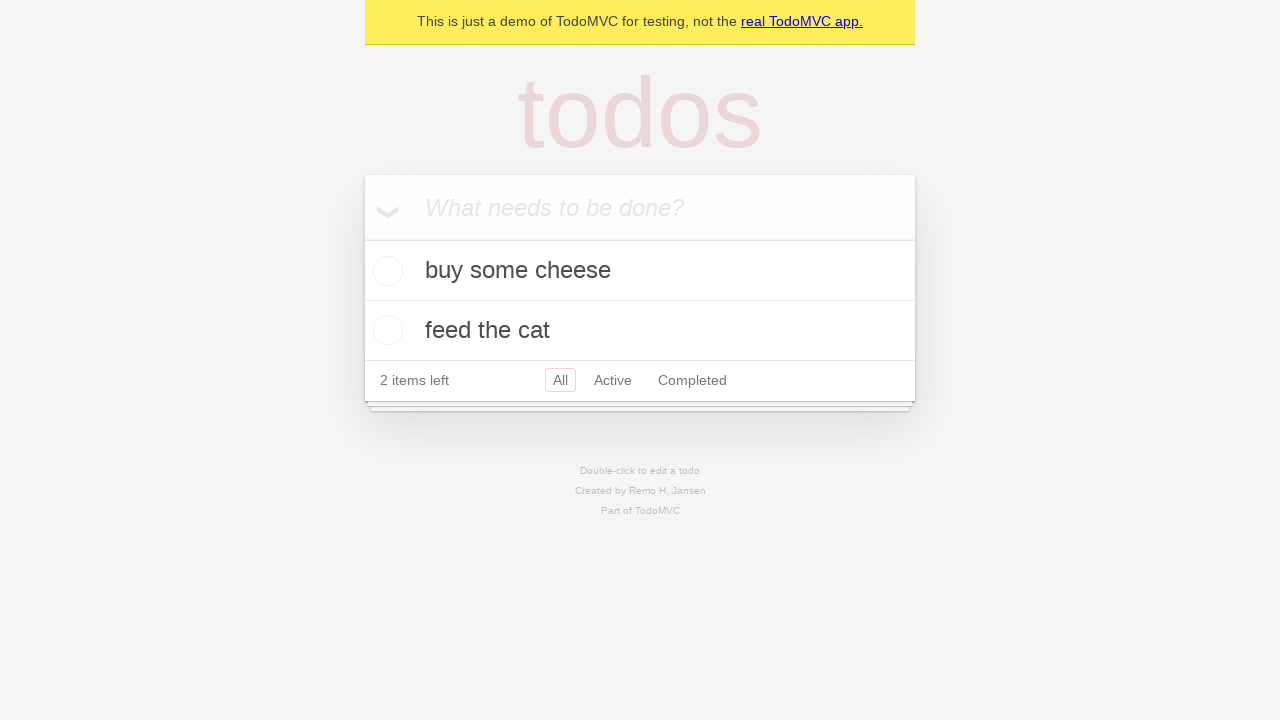

Filled new todo field with 'book a doctors appointment' on .new-todo
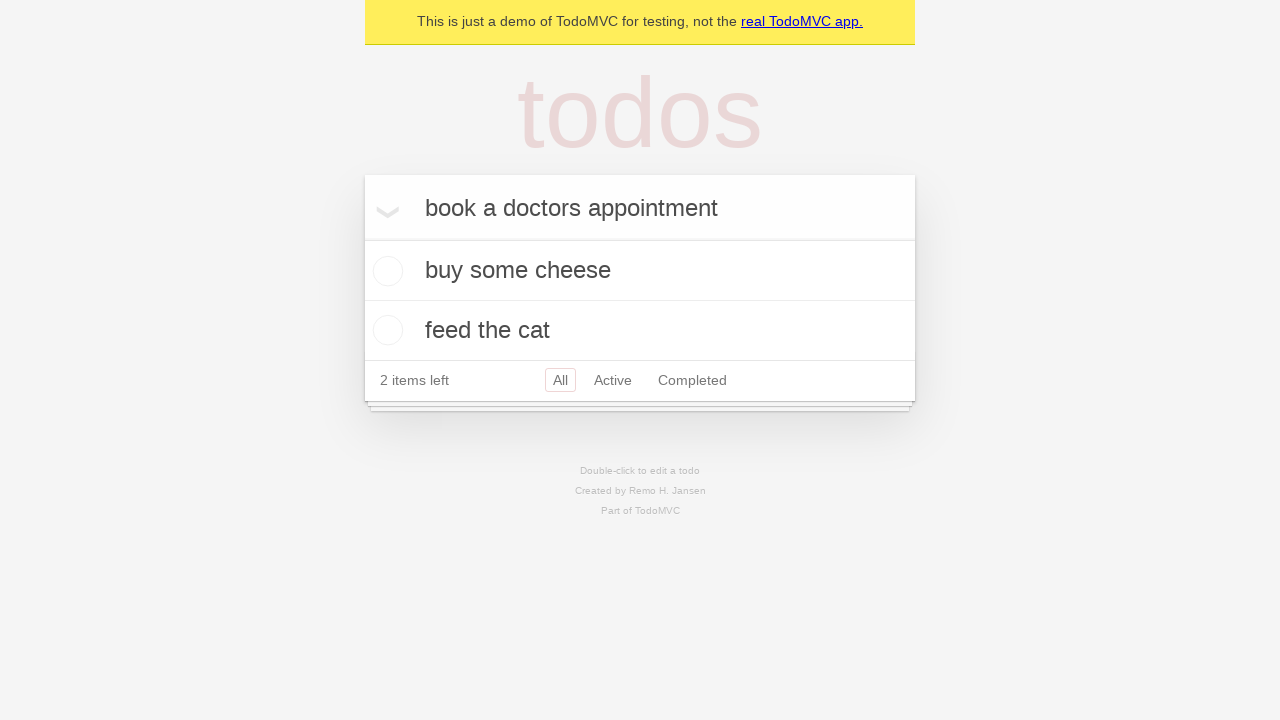

Pressed Enter to create third todo on .new-todo
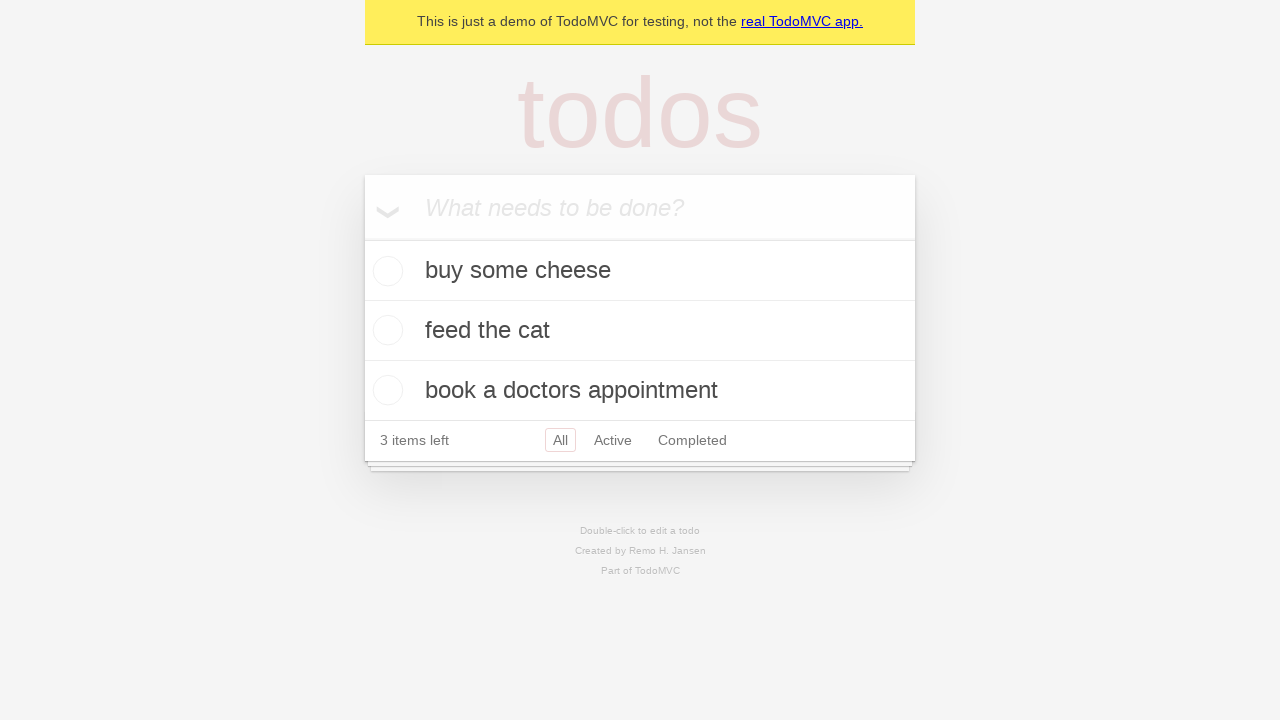

Double-clicked second todo to enter edit mode at (640, 331) on .todo-list li >> nth=1
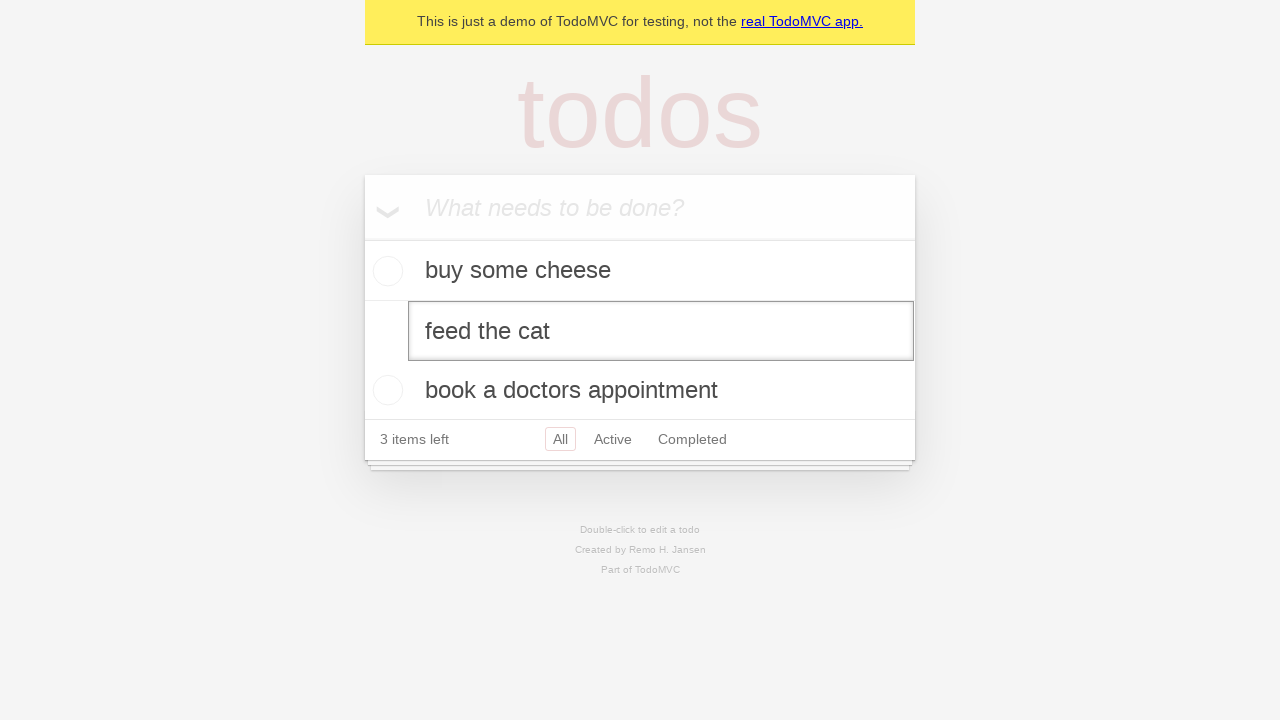

Pressed Escape key to cancel editing on .todo-list li >> nth=1 >> .edit
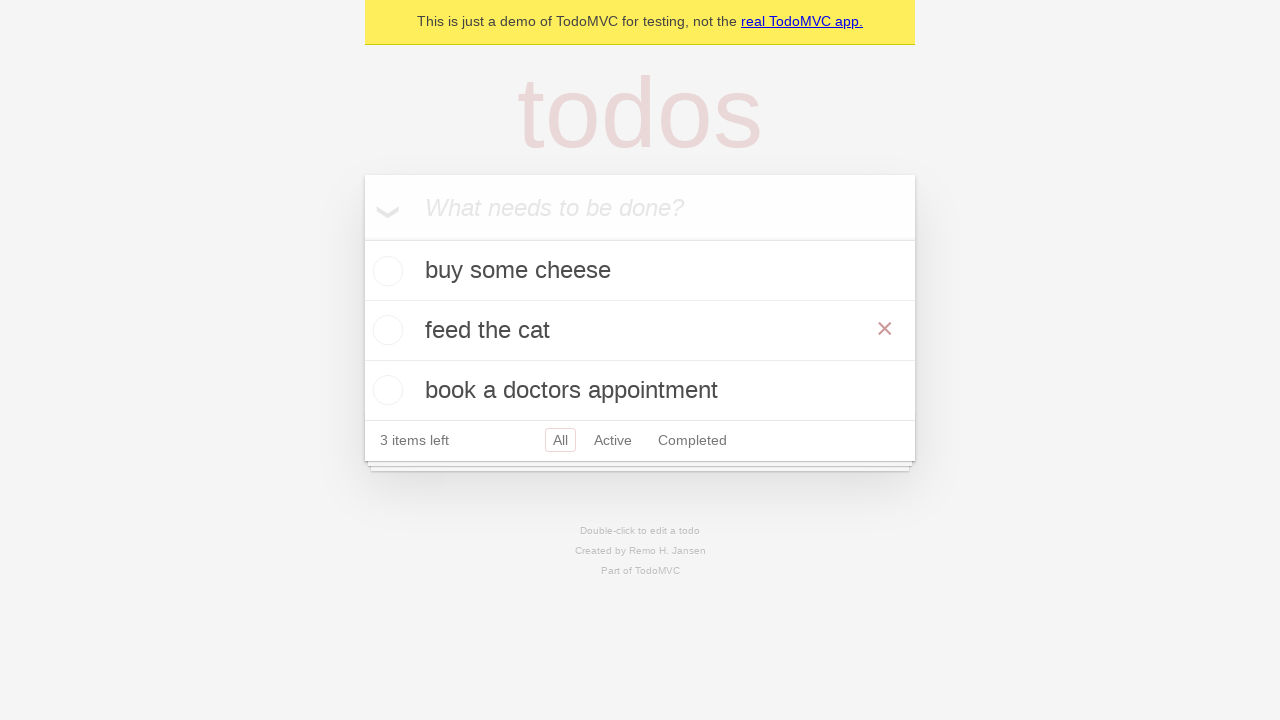

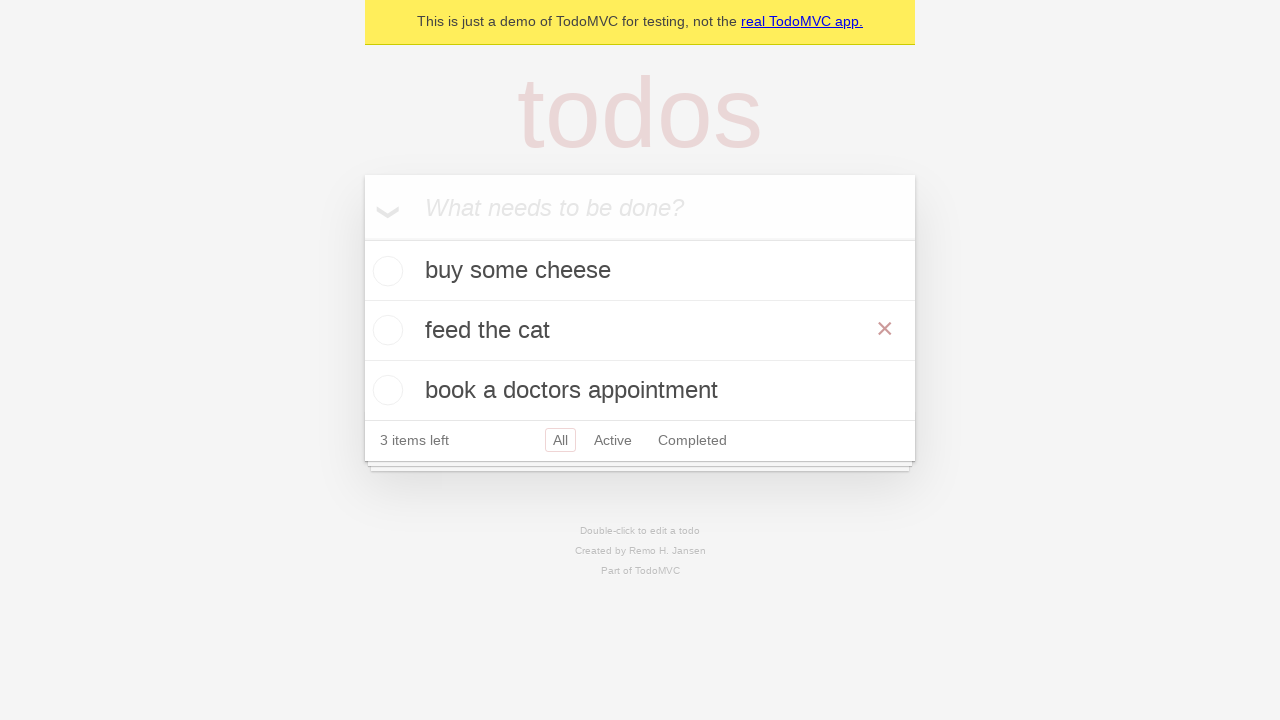